Tests radio button and checkbox selection states by verifying they are unselected initially, clicking them, then verifying they become selected

Starting URL: https://automationfc.github.io/basic-form/index.html

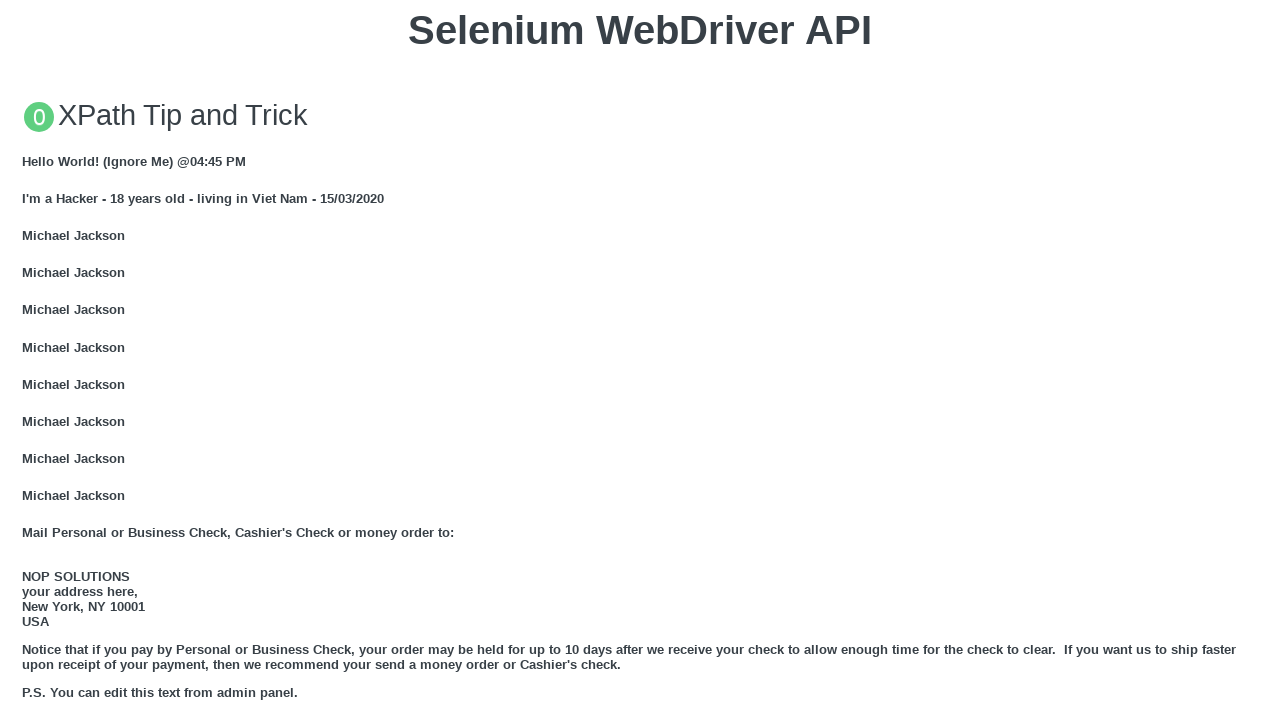

Verified that 'Age under 18' radio button is initially unselected
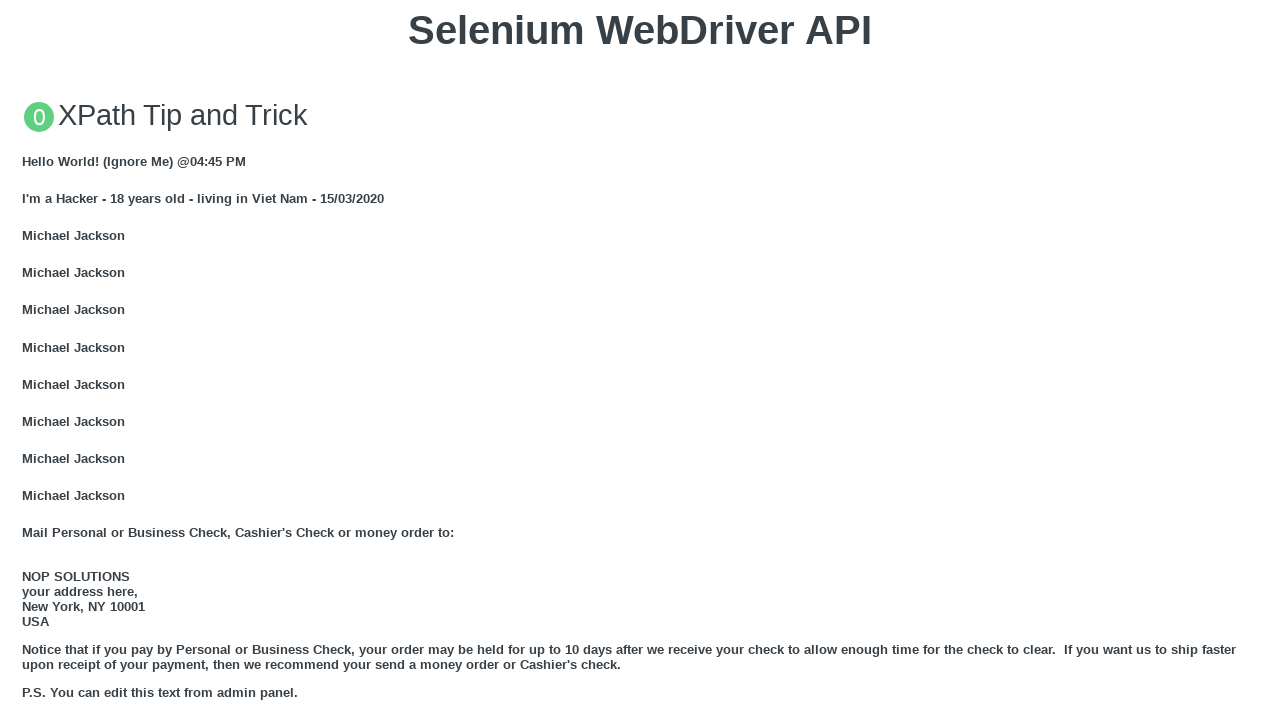

Verified that 'Development' checkbox is initially unselected
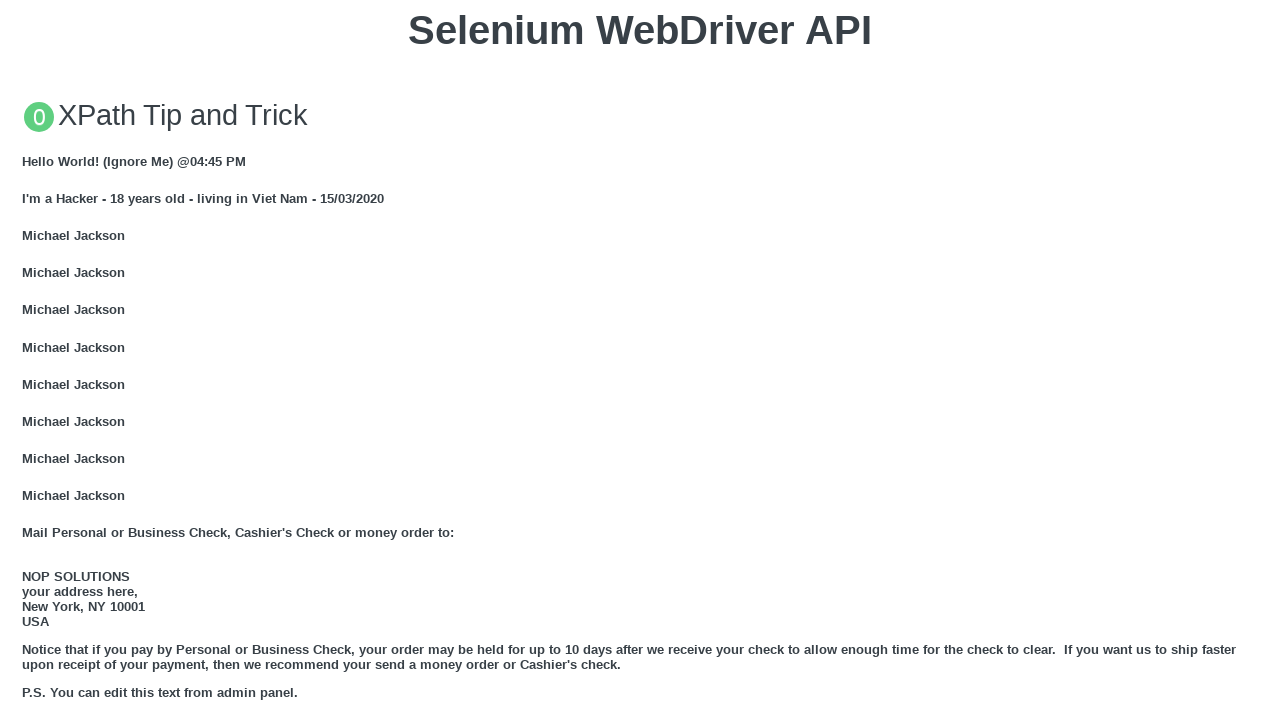

Clicked on 'Age under 18' radio button at (28, 360) on #under_18
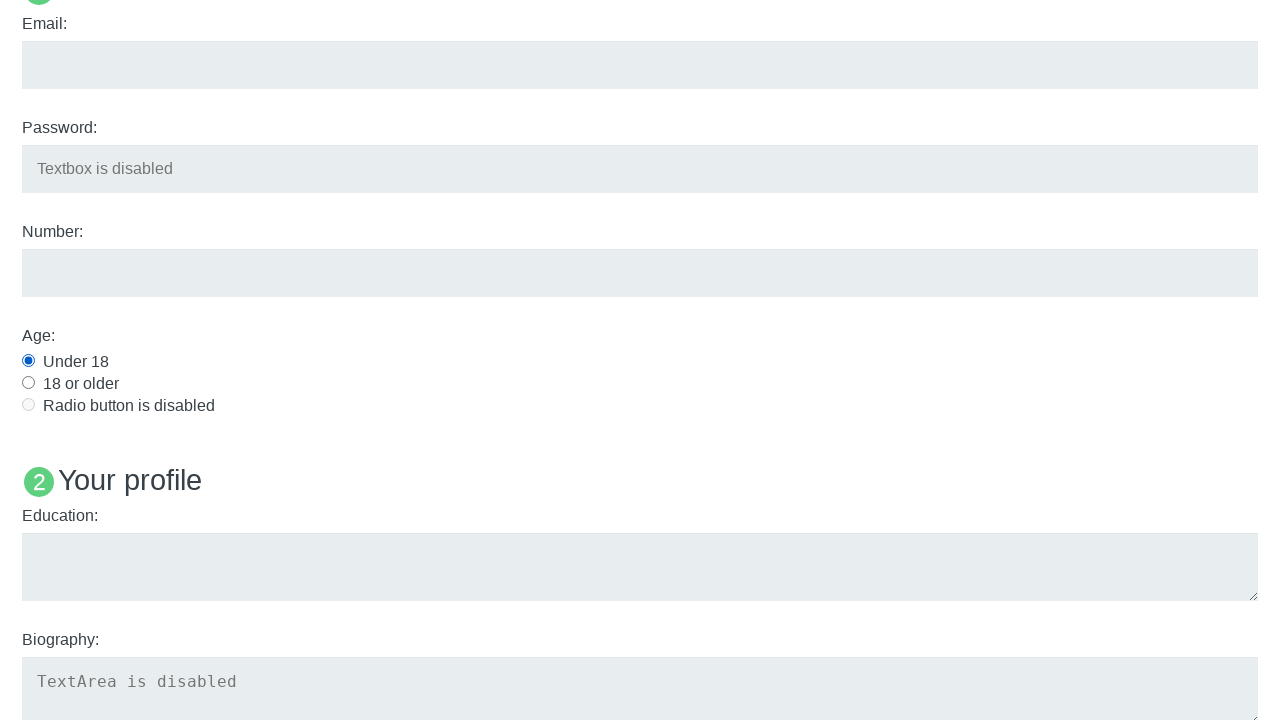

Clicked on 'Development' checkbox at (28, 361) on #development
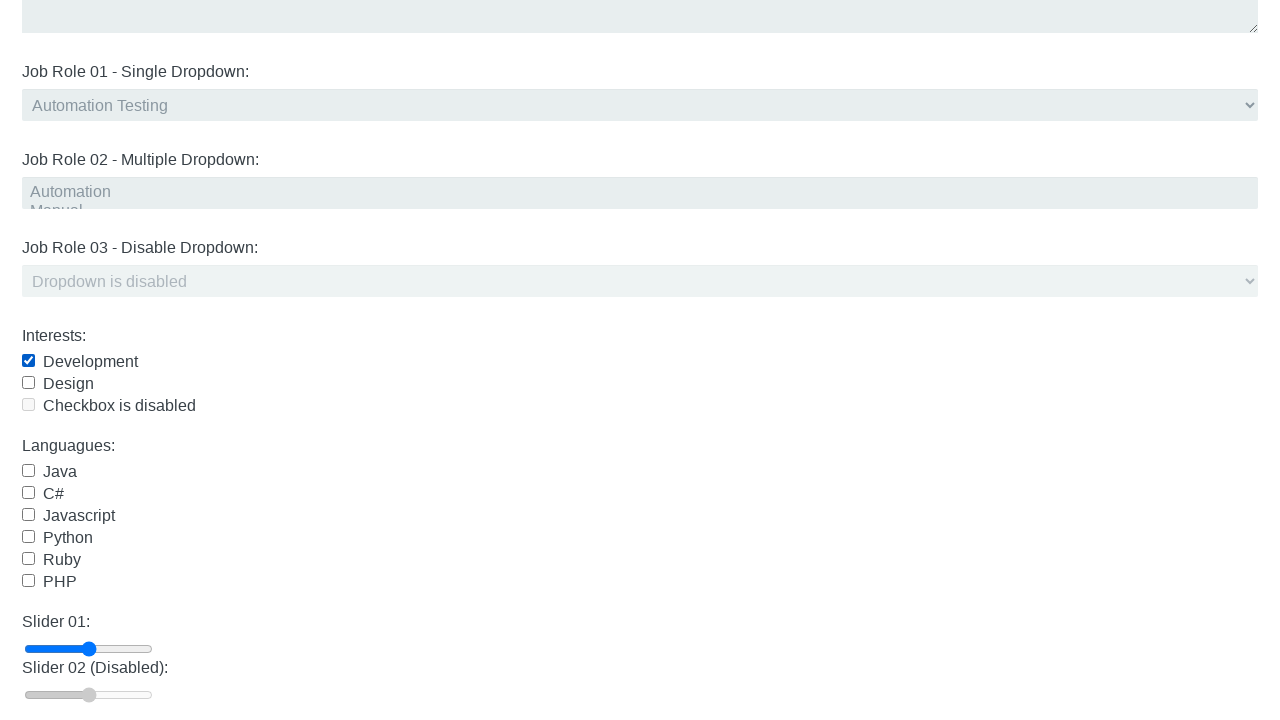

Verified that 'Age under 18' radio button is now selected
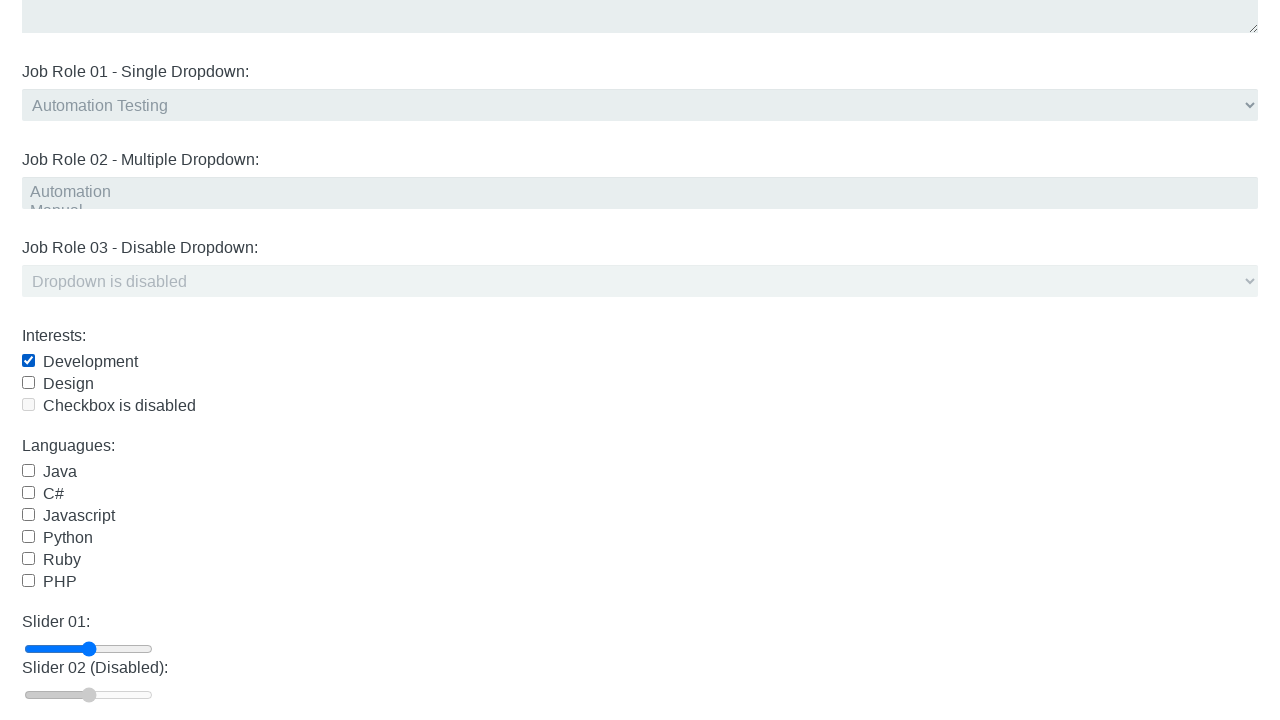

Verified that 'Development' checkbox is now selected
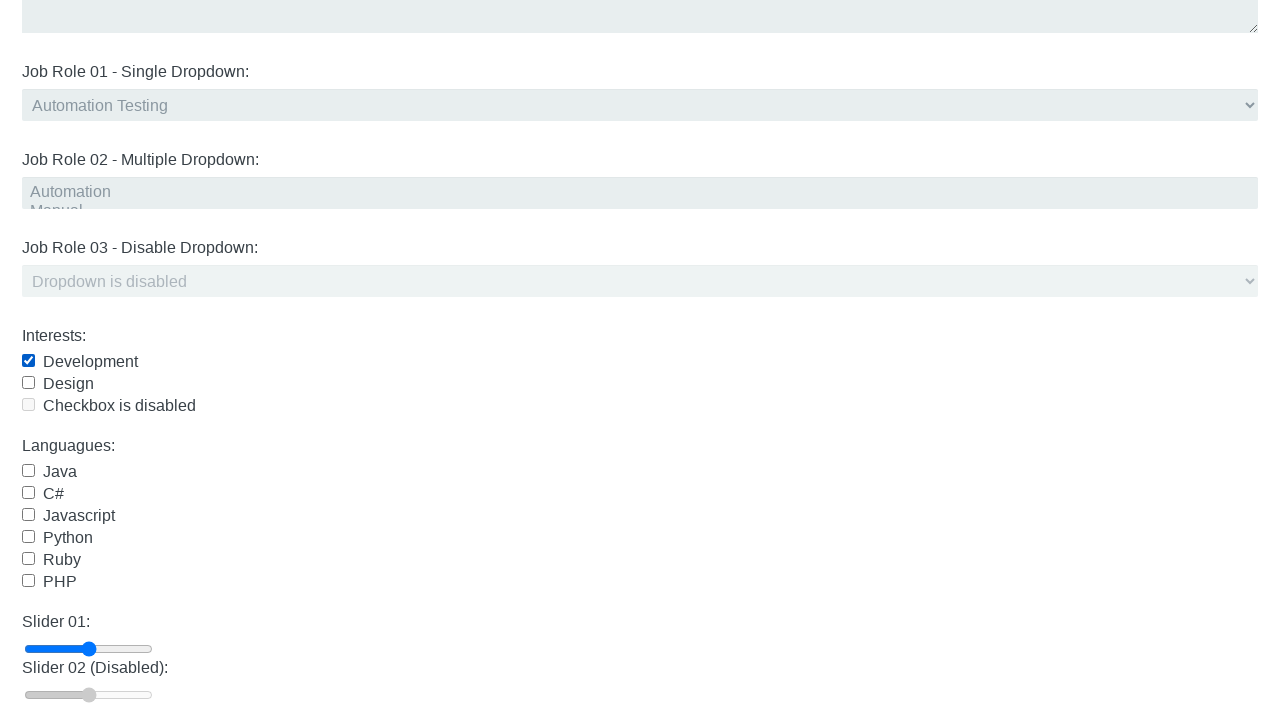

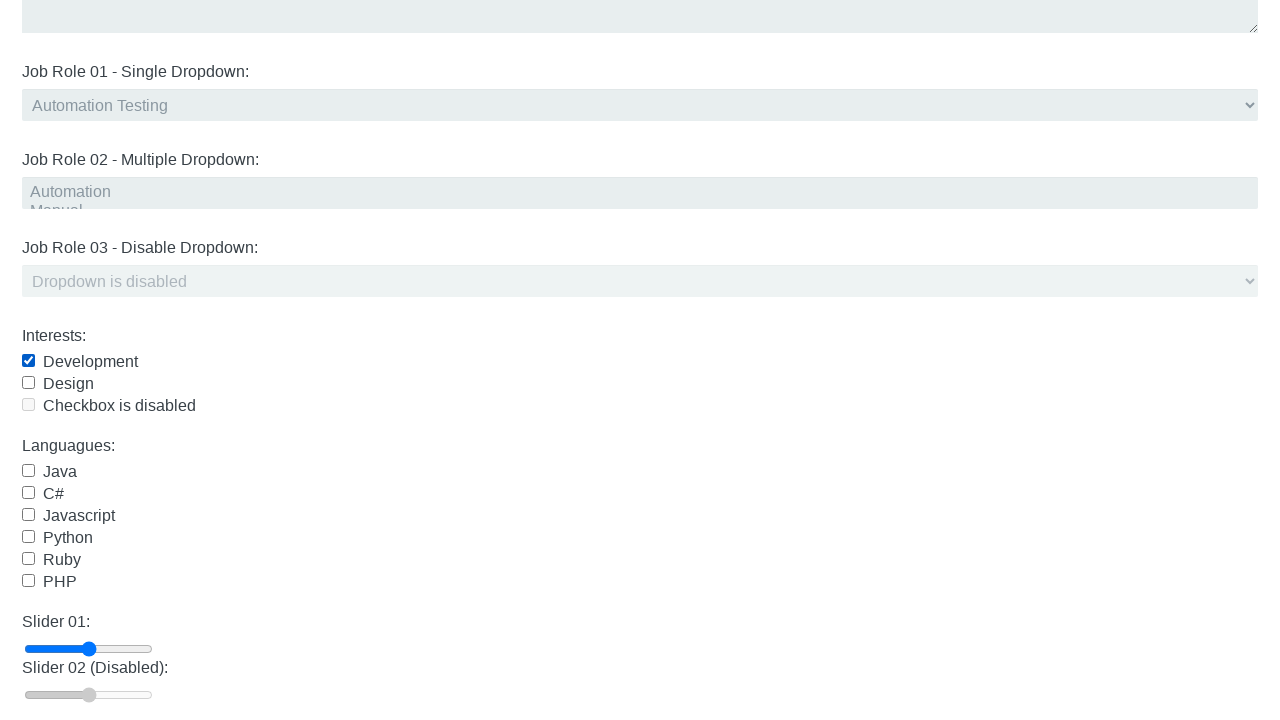